Tests checkbox functionality on a travel booking form by selecting multiple discount checkboxes and verifying their selection state

Starting URL: https://rahulshettyacademy.com/dropdownsPractise/

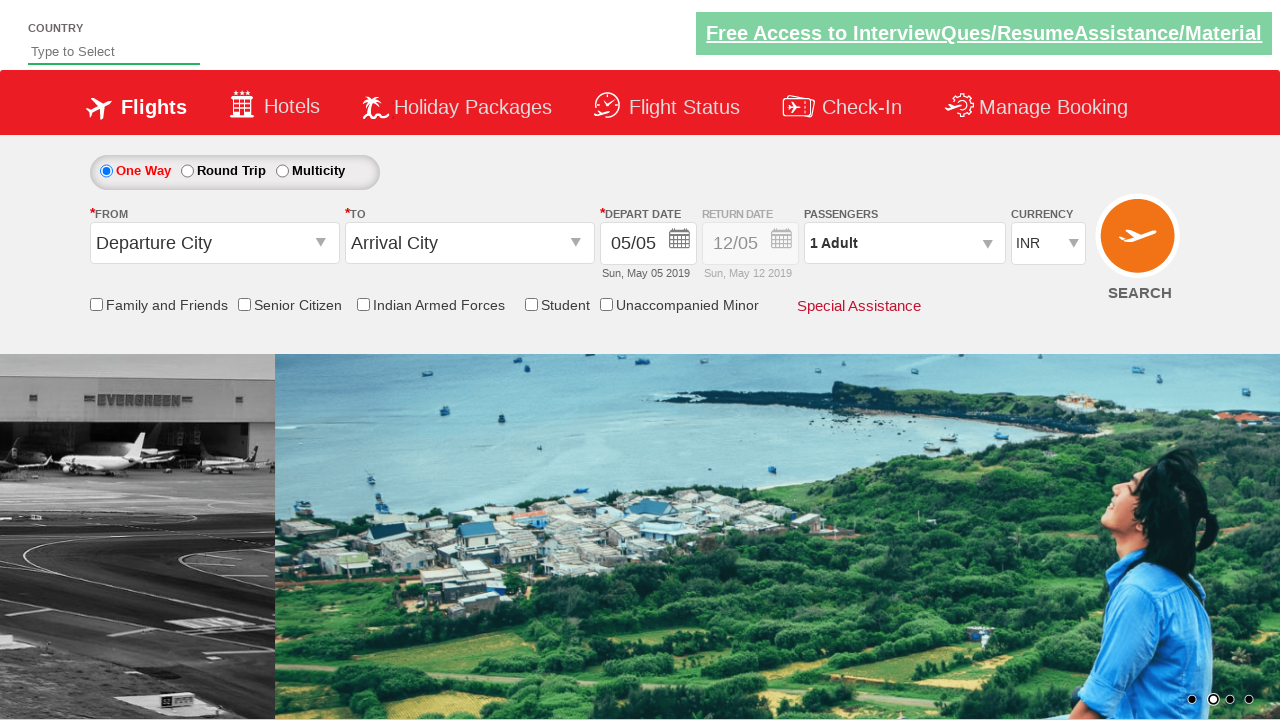

Clicked Friends and Family discount checkbox at (96, 304) on #ctl00_mainContent_chk_friendsandfamily
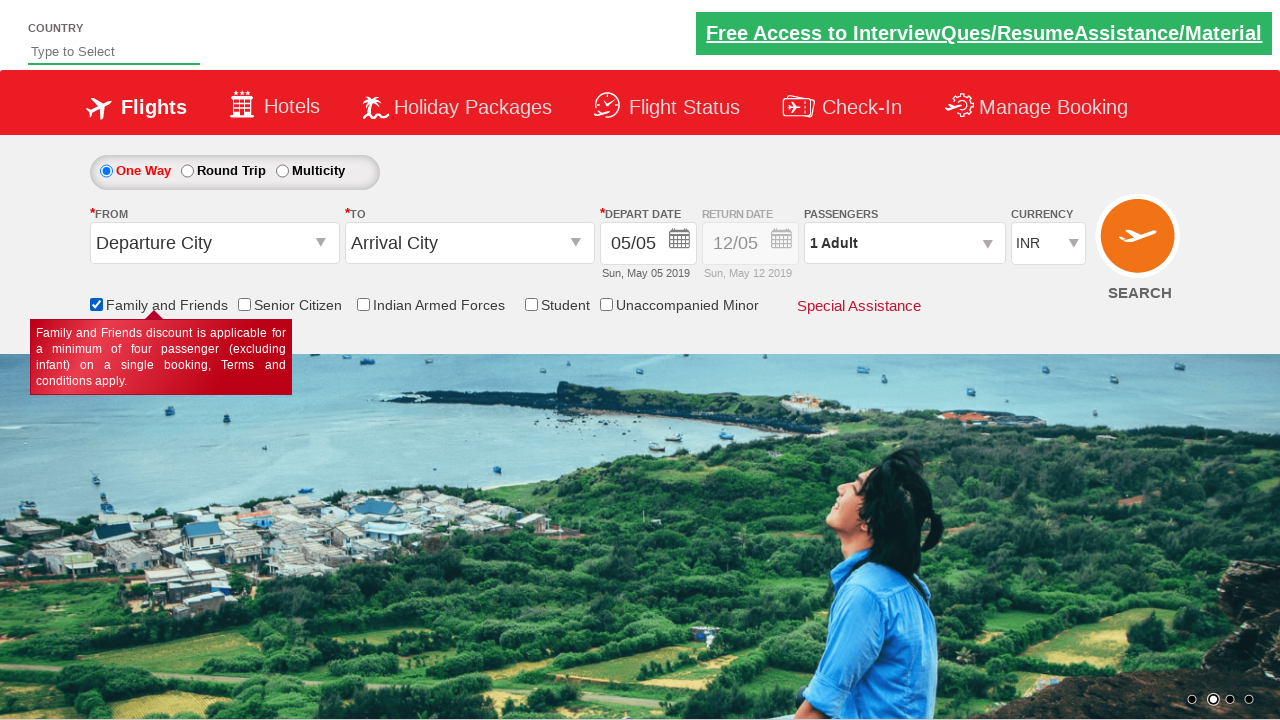

Clicked Senior Citizen Discount checkbox at (244, 304) on input[id*='SeniorCitizenDiscount']
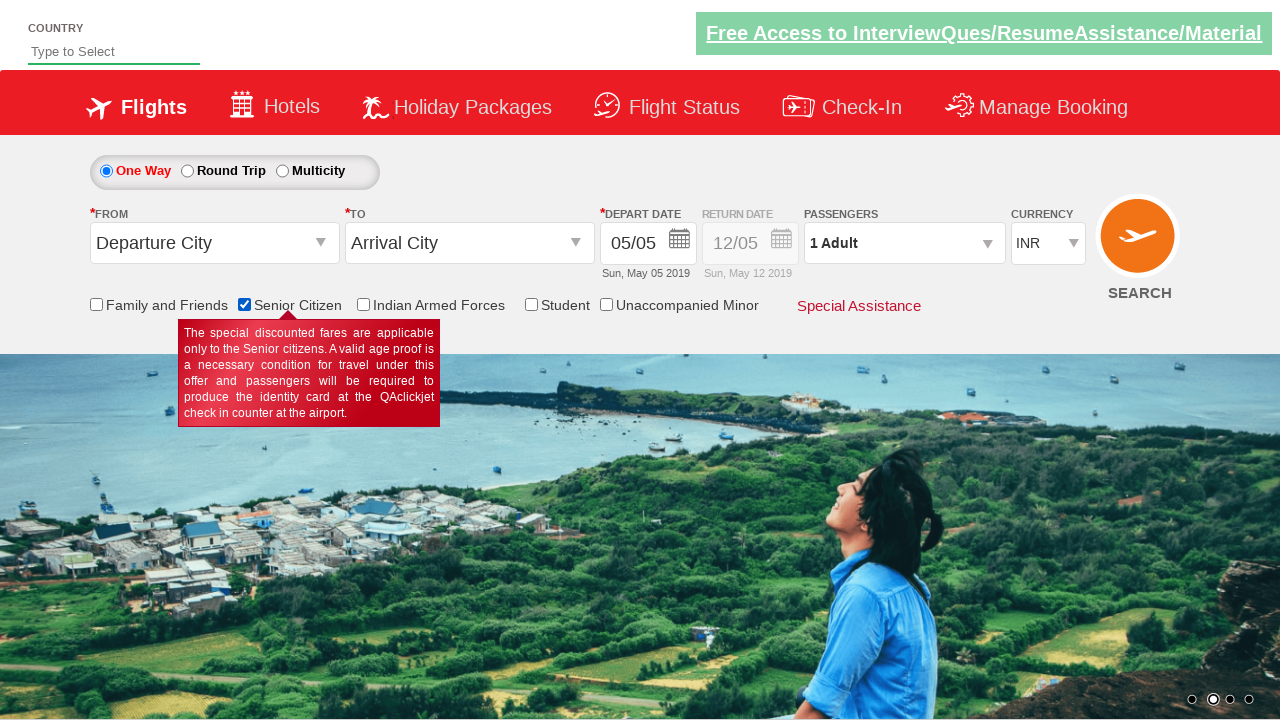

Verified Senior Citizen Discount checkbox is selected
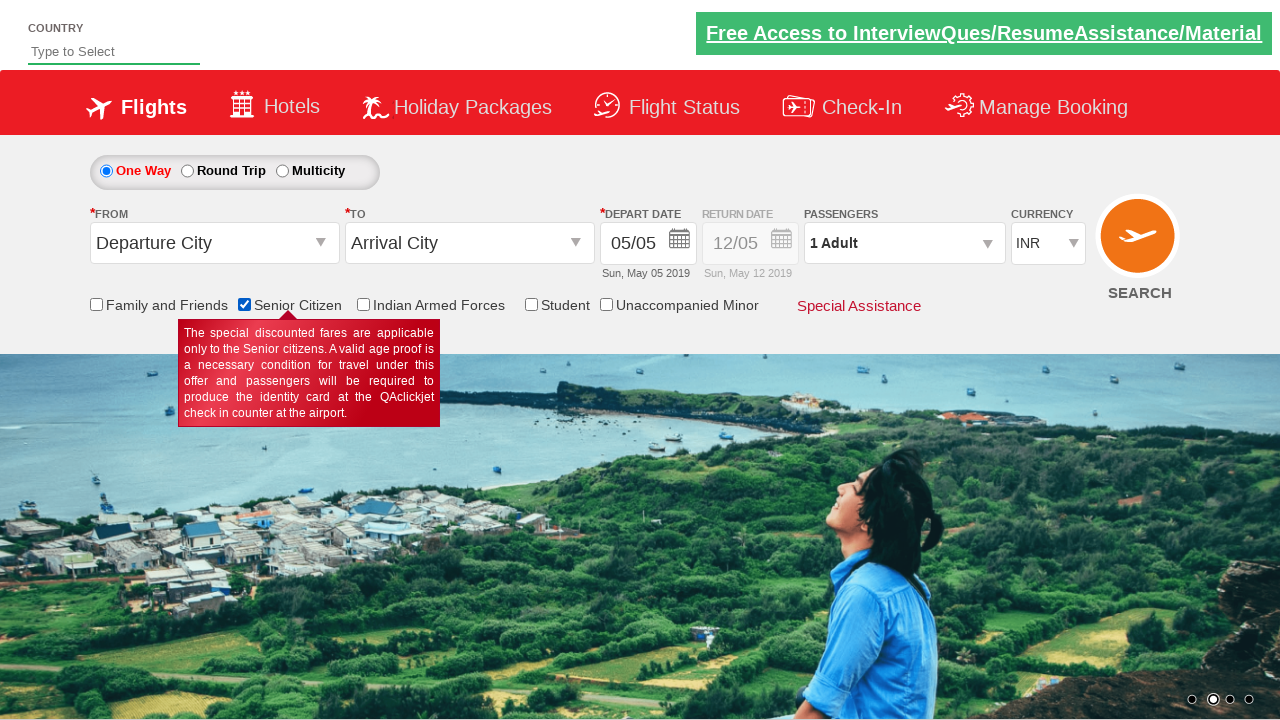

Counted 6 checkboxes on the travel booking form
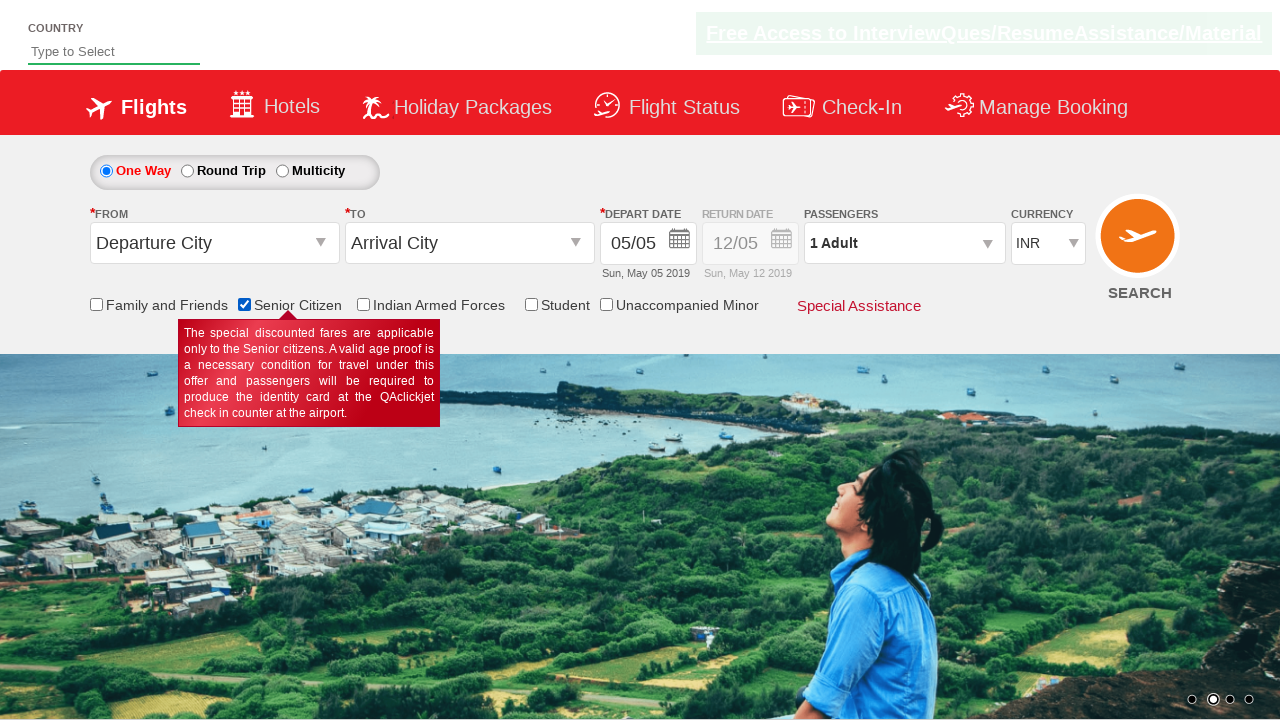

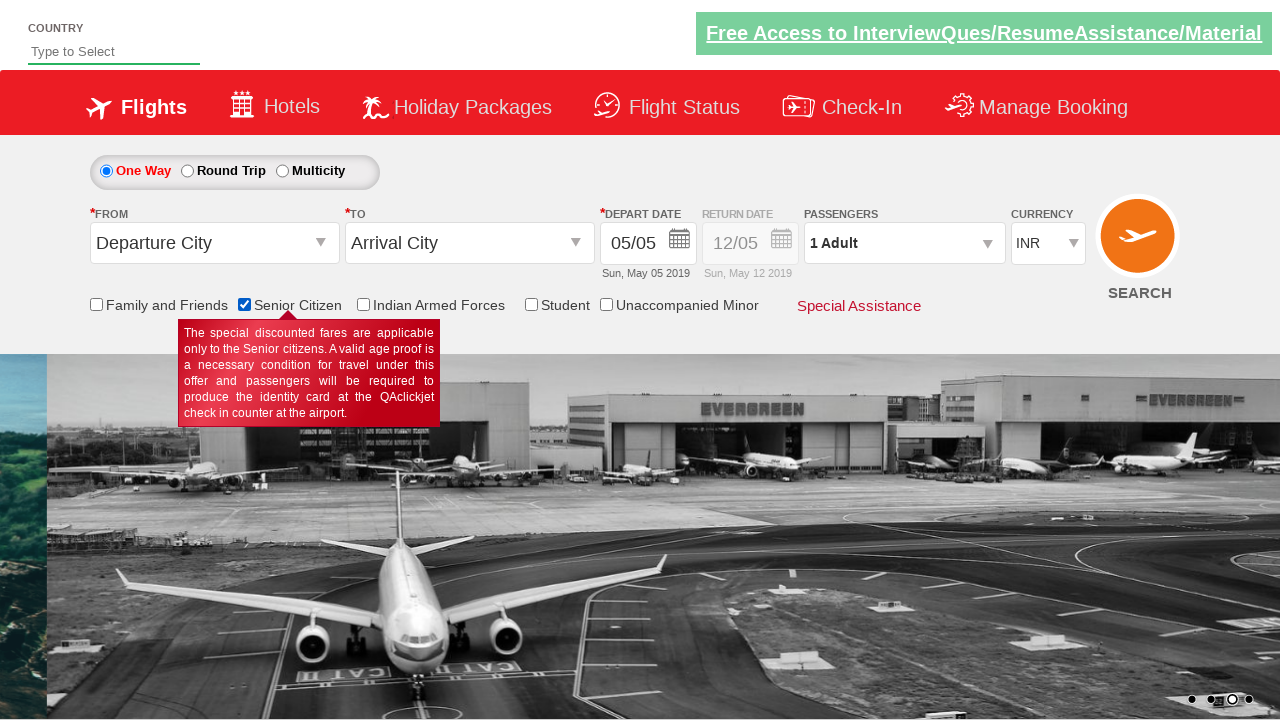